Tests the Date Picker widget by selecting first and last day of a month (boundary value analysis)

Starting URL: https://demoqa.com/

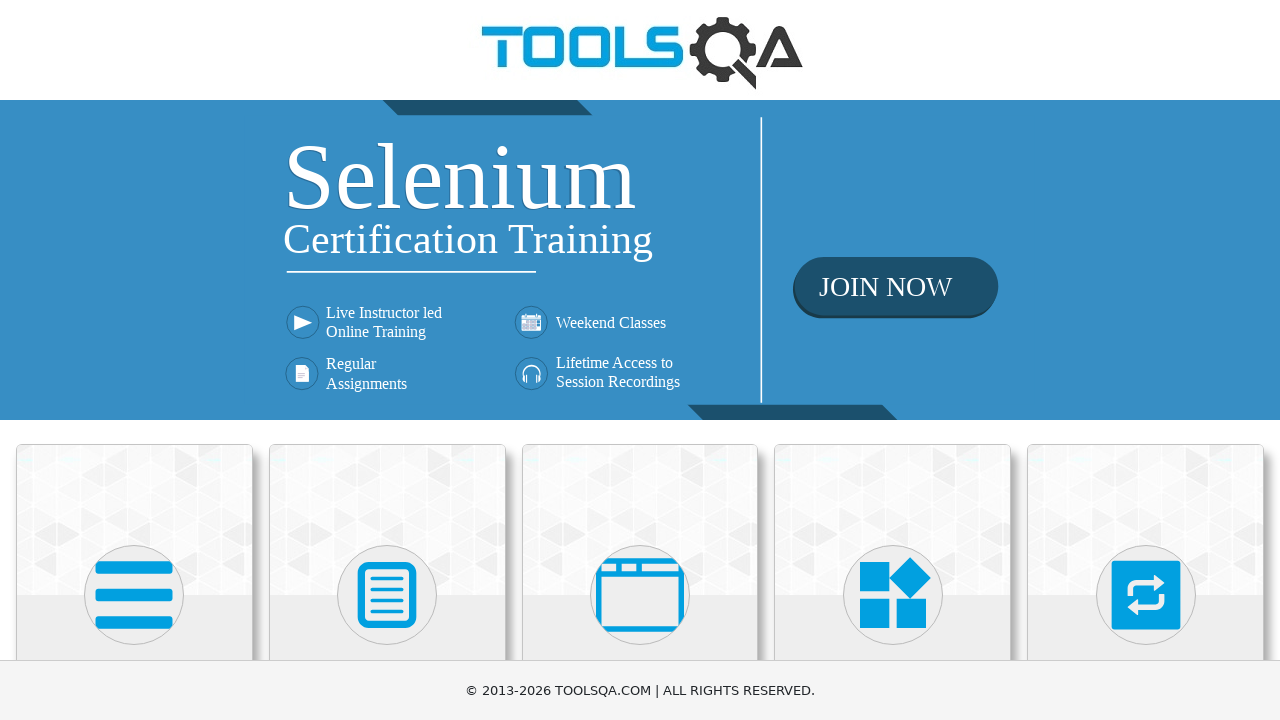

Clicked on Widgets card at (893, 360) on text=Widgets
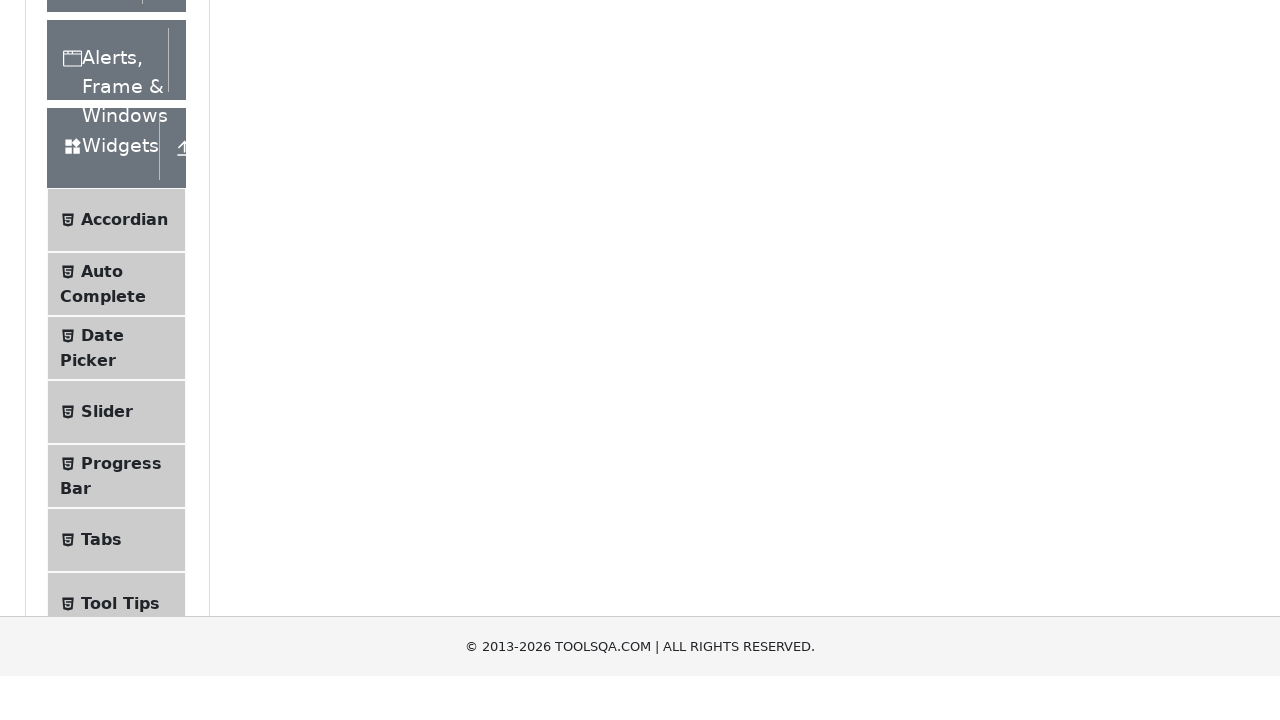

Clicked on Date Picker in left menu at (102, 640) on text=Date Picker
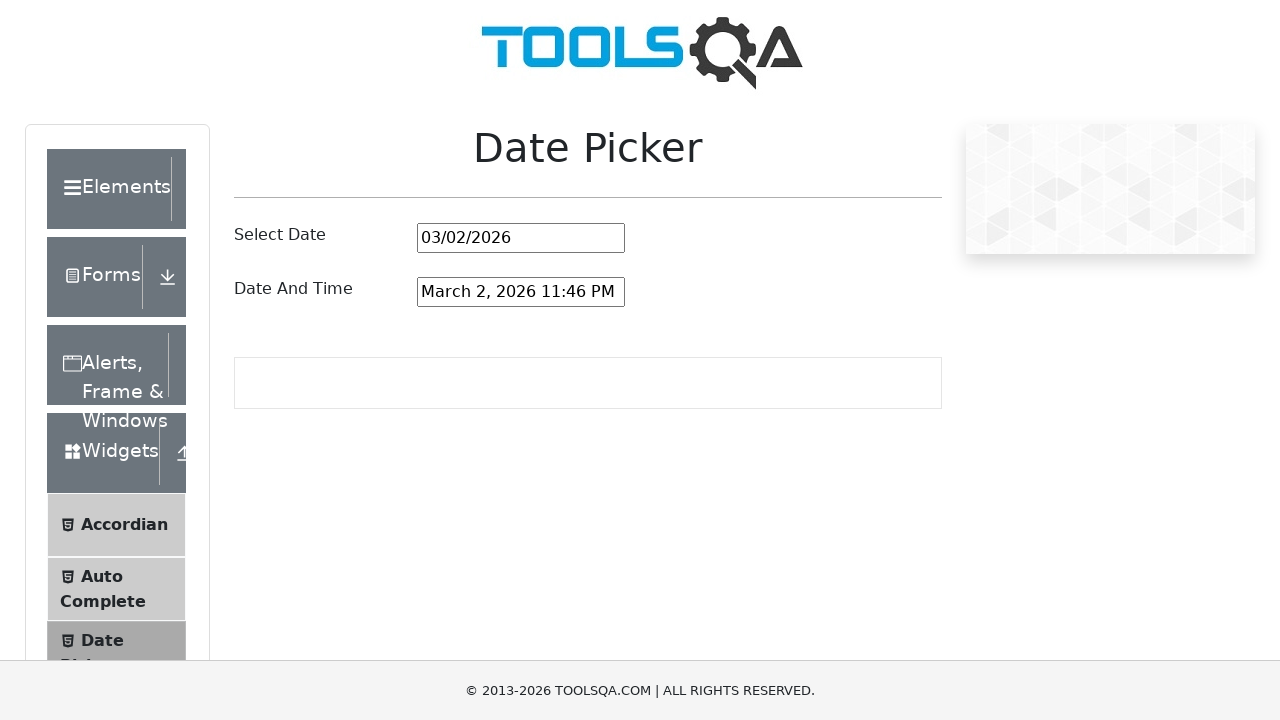

Opened date picker by clicking on input field at (521, 238) on #datePickerMonthYearInput
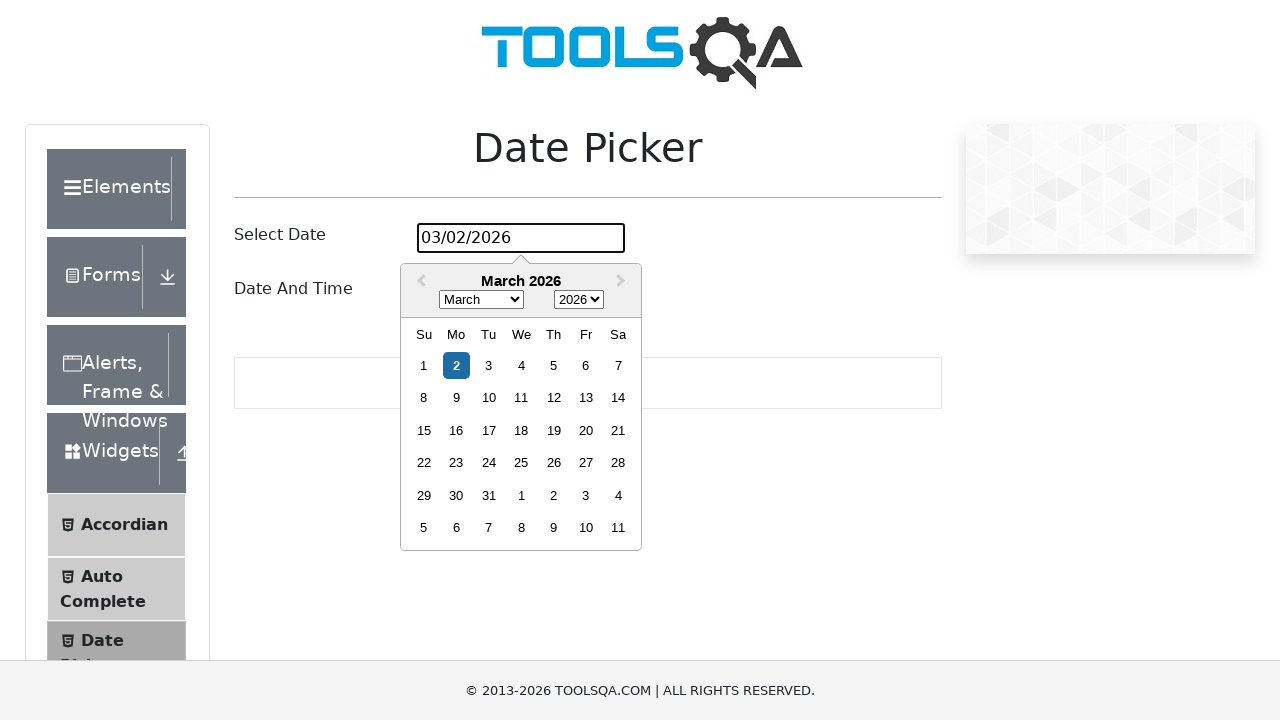

Selected August (month index 7) from month dropdown on .react-datepicker__month-select
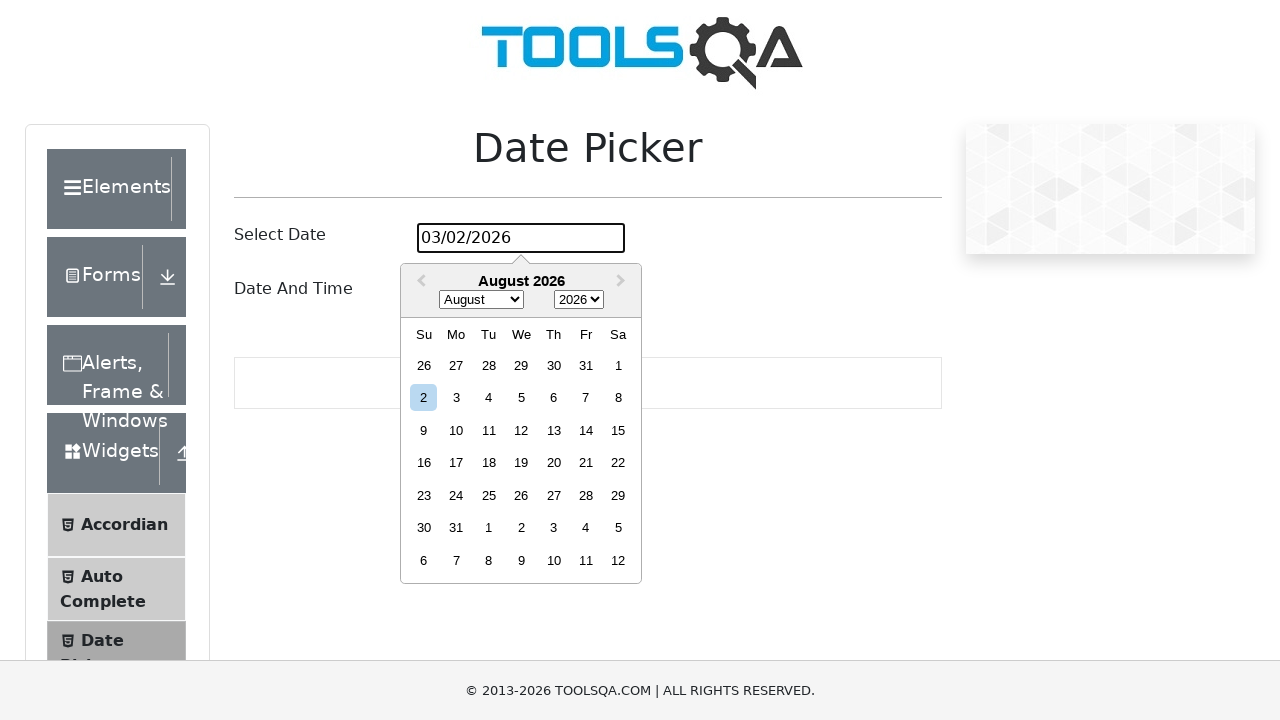

Selected year 2025 from year dropdown on .react-datepicker__year-select
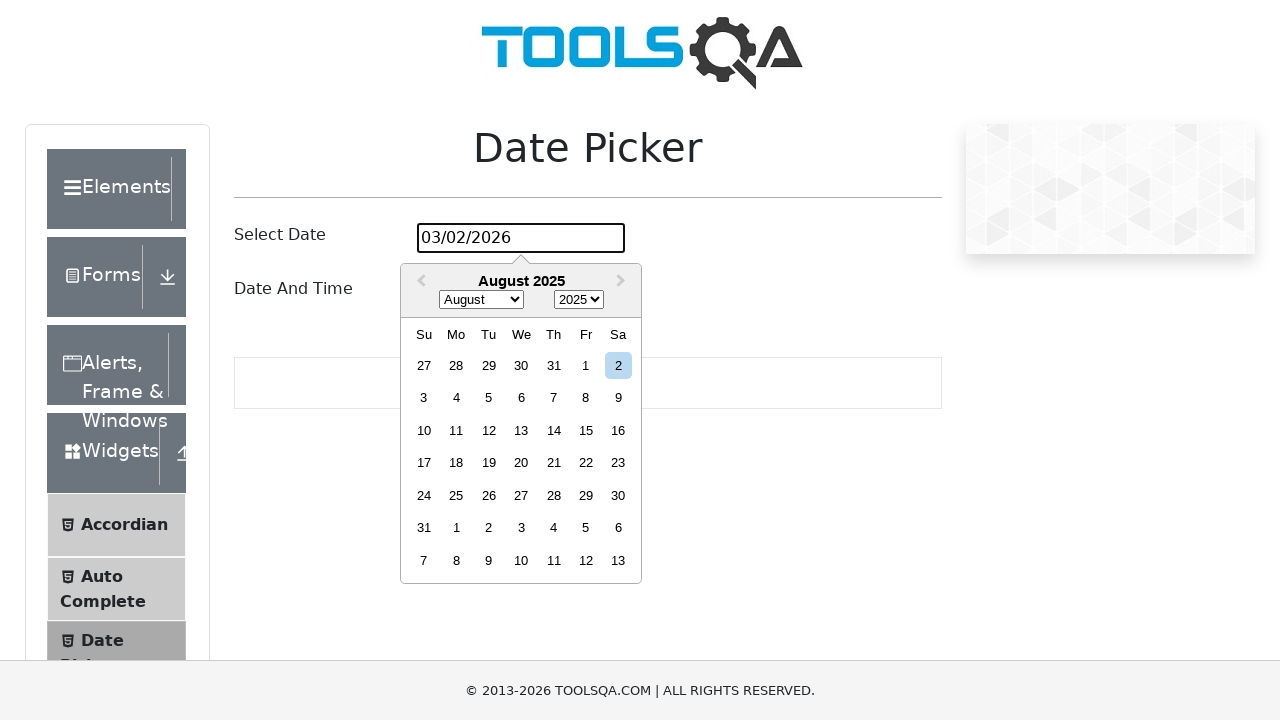

Selected first day (1st) of August 2025 at (586, 365) on .react-datepicker__day--001:not(.react-datepicker__day--outside-month)
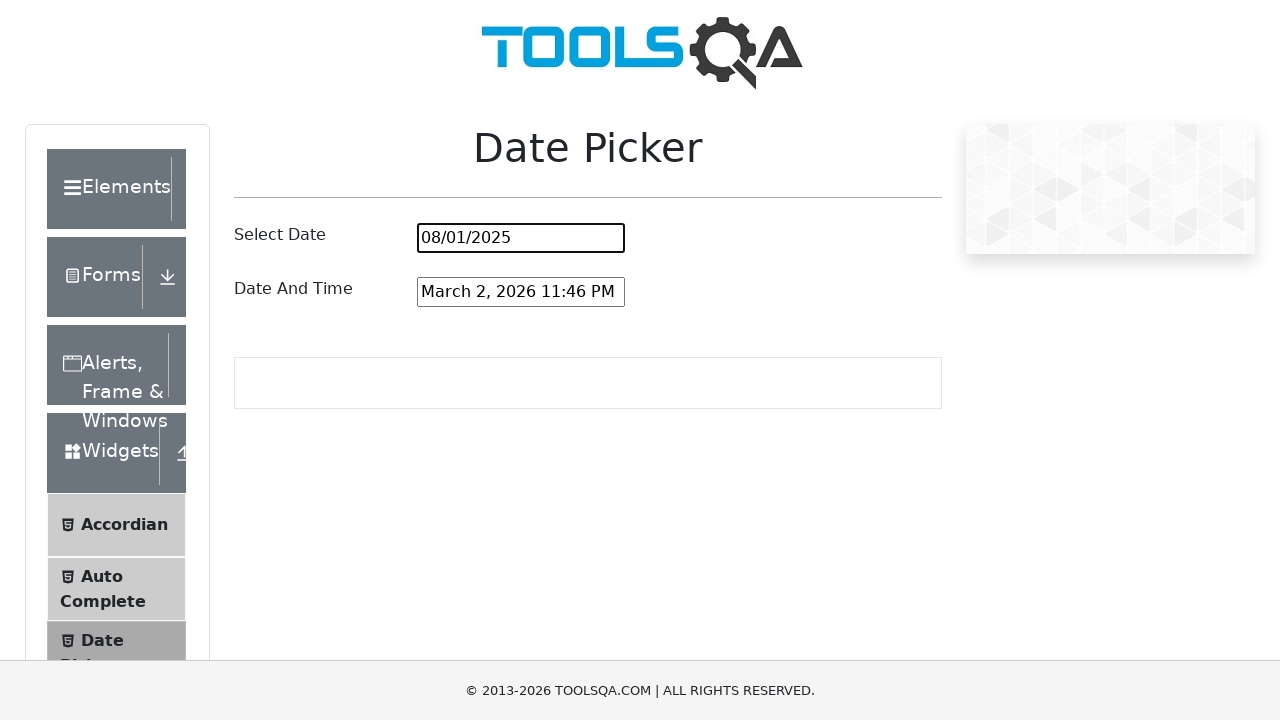

Retrieved first date value: 08/01/2025
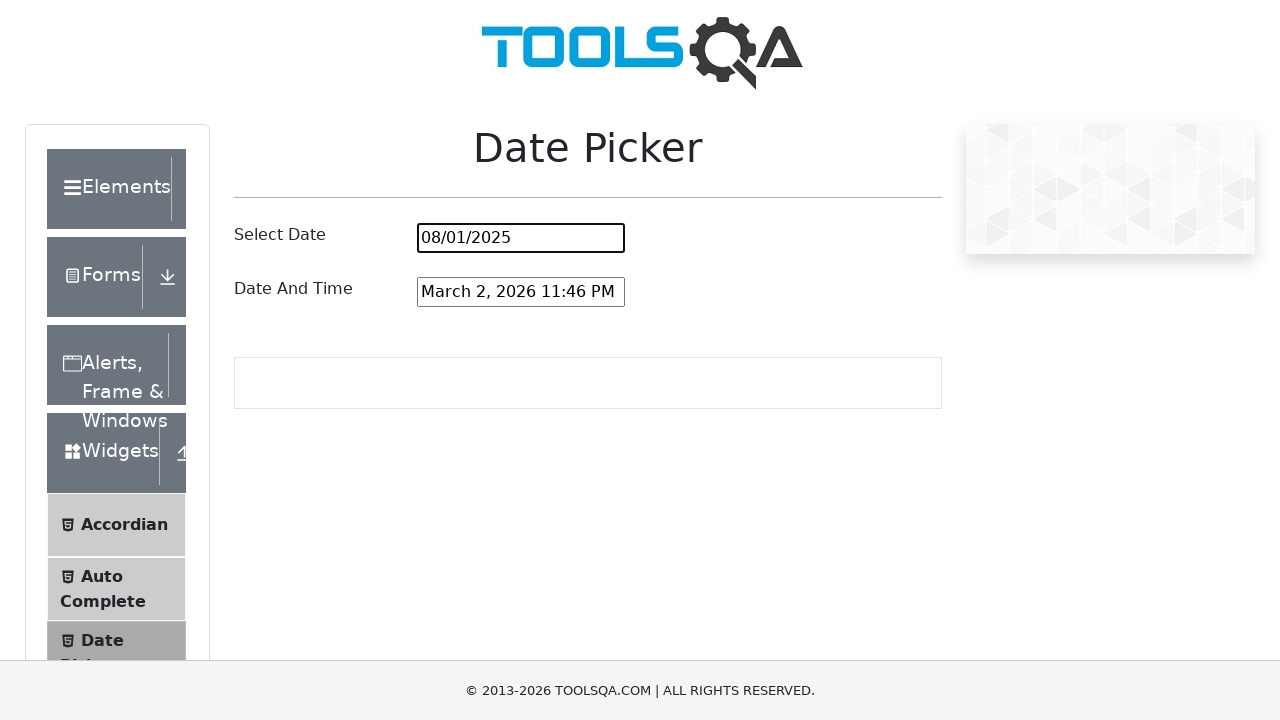

Verified first date (08/01/2025) was correctly set
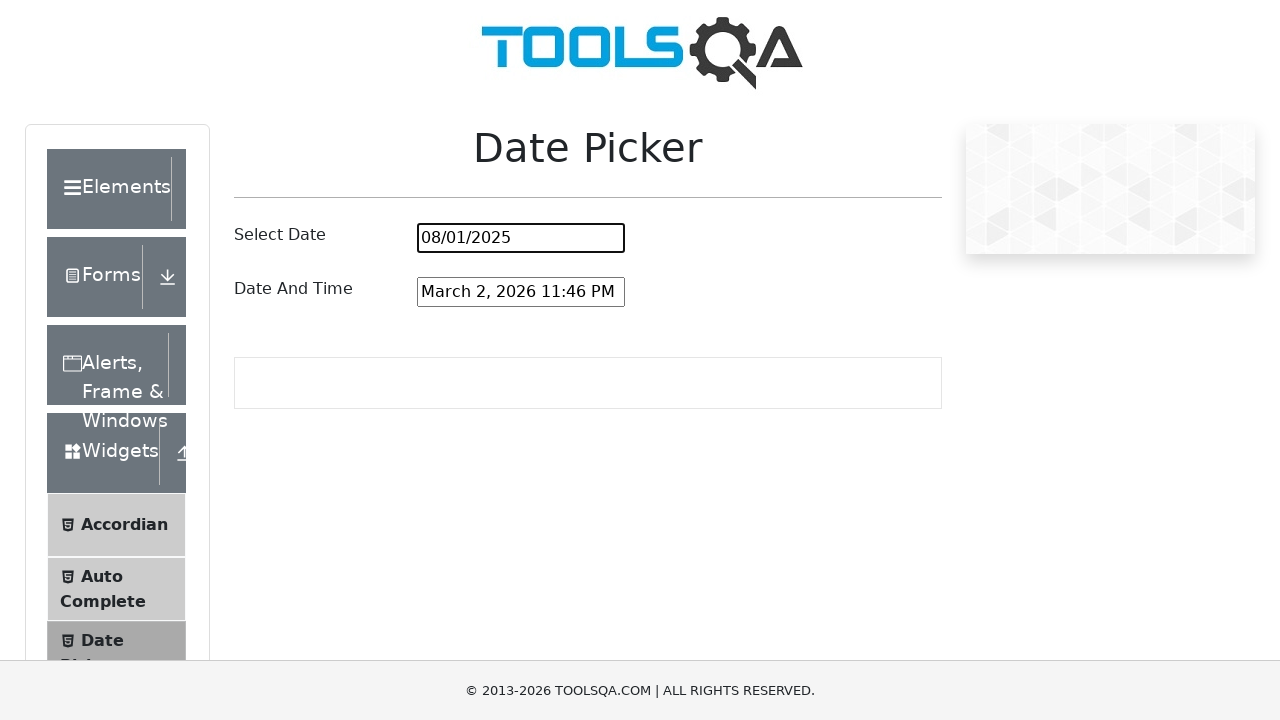

Opened date picker again for second boundary test at (521, 238) on #datePickerMonthYearInput
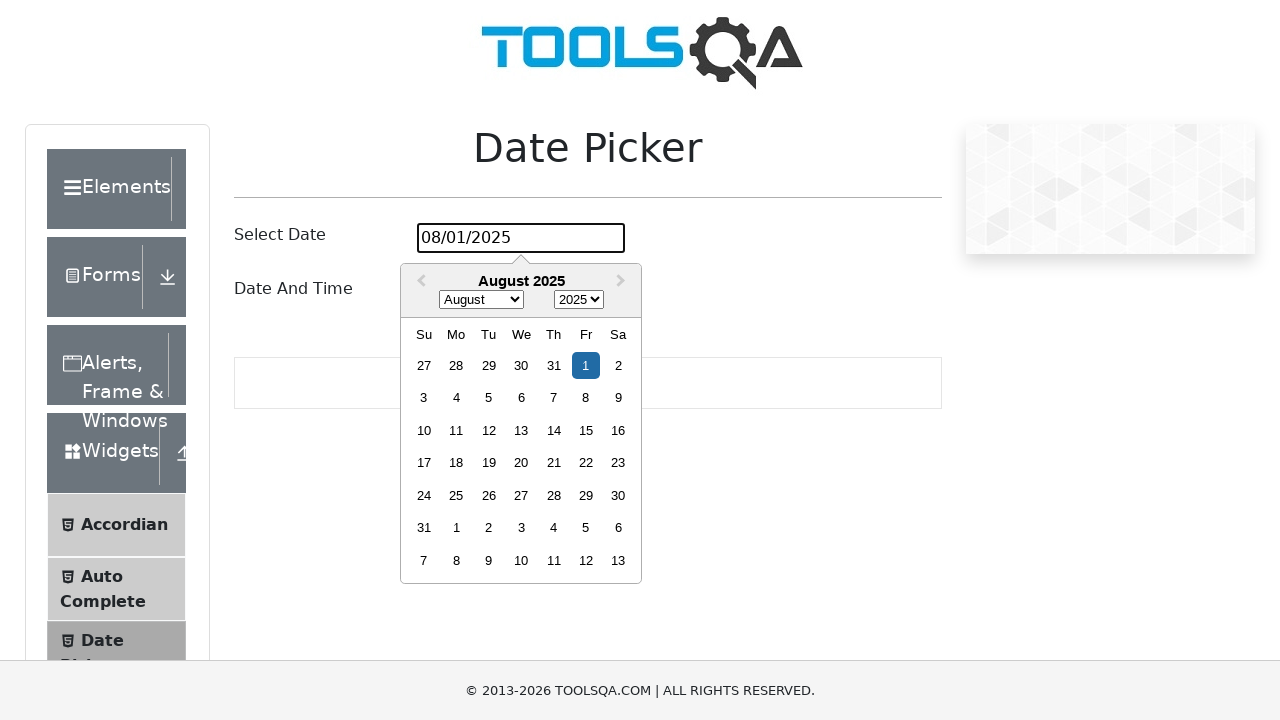

Selected August (month index 7) from month dropdown again on .react-datepicker__month-select
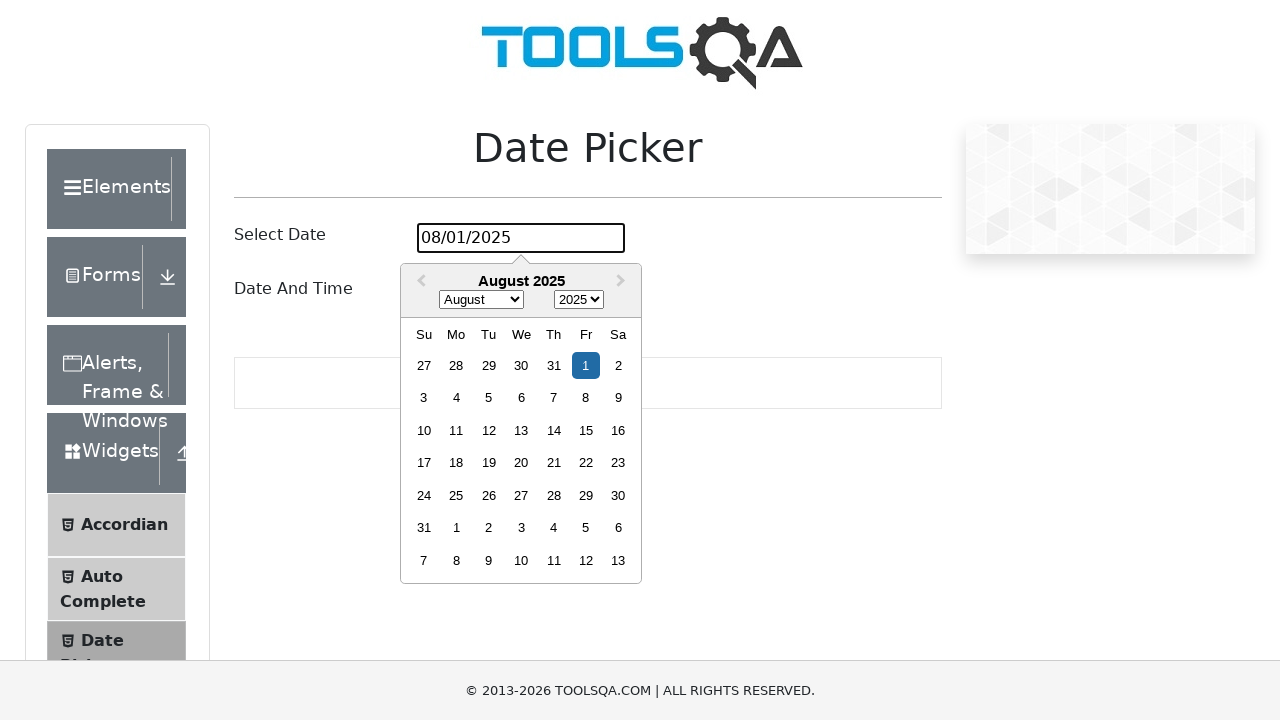

Selected year 2025 from year dropdown again on .react-datepicker__year-select
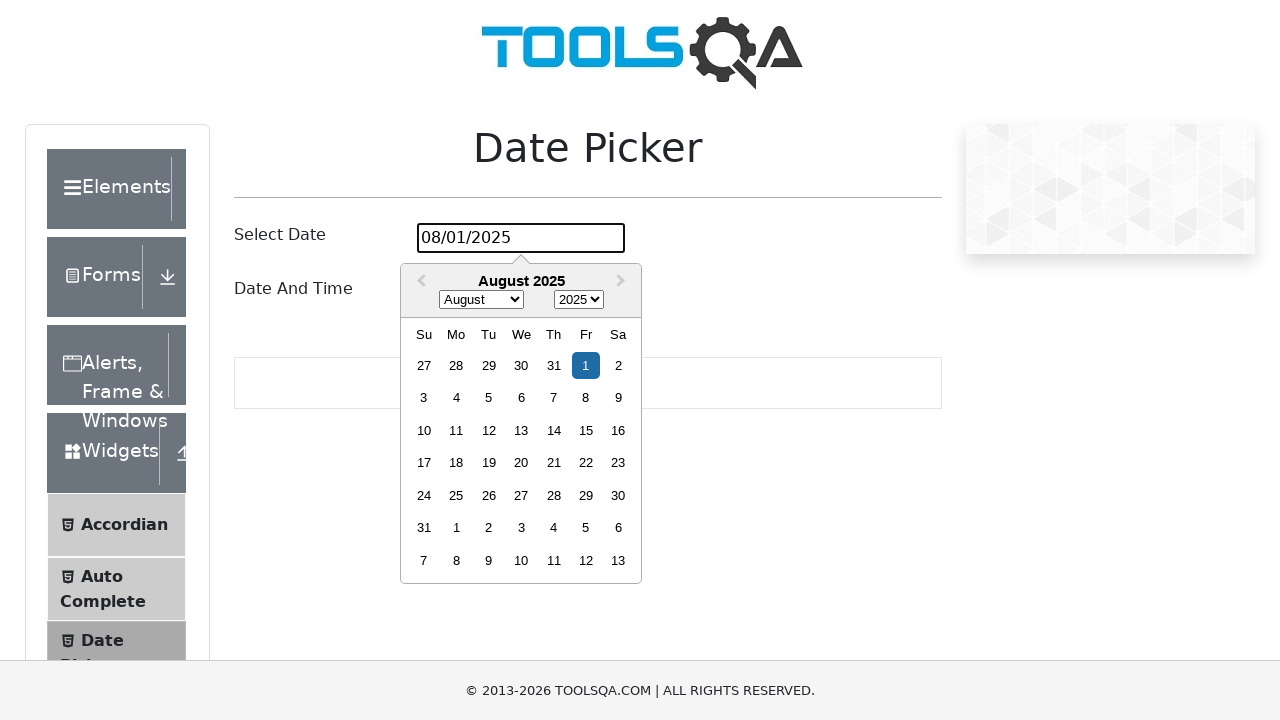

Selected last day (31st) of August 2025 at (424, 528) on .react-datepicker__day--031:not(.react-datepicker__day--outside-month)
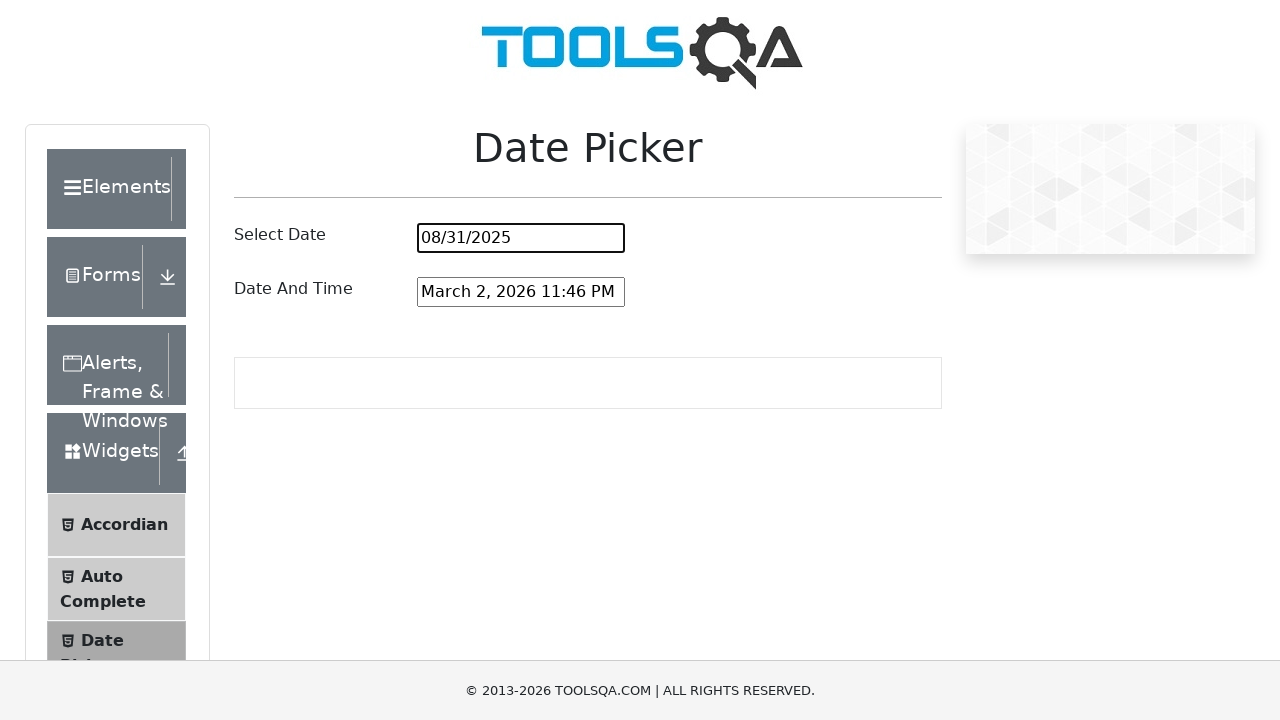

Retrieved last date value: 08/31/2025
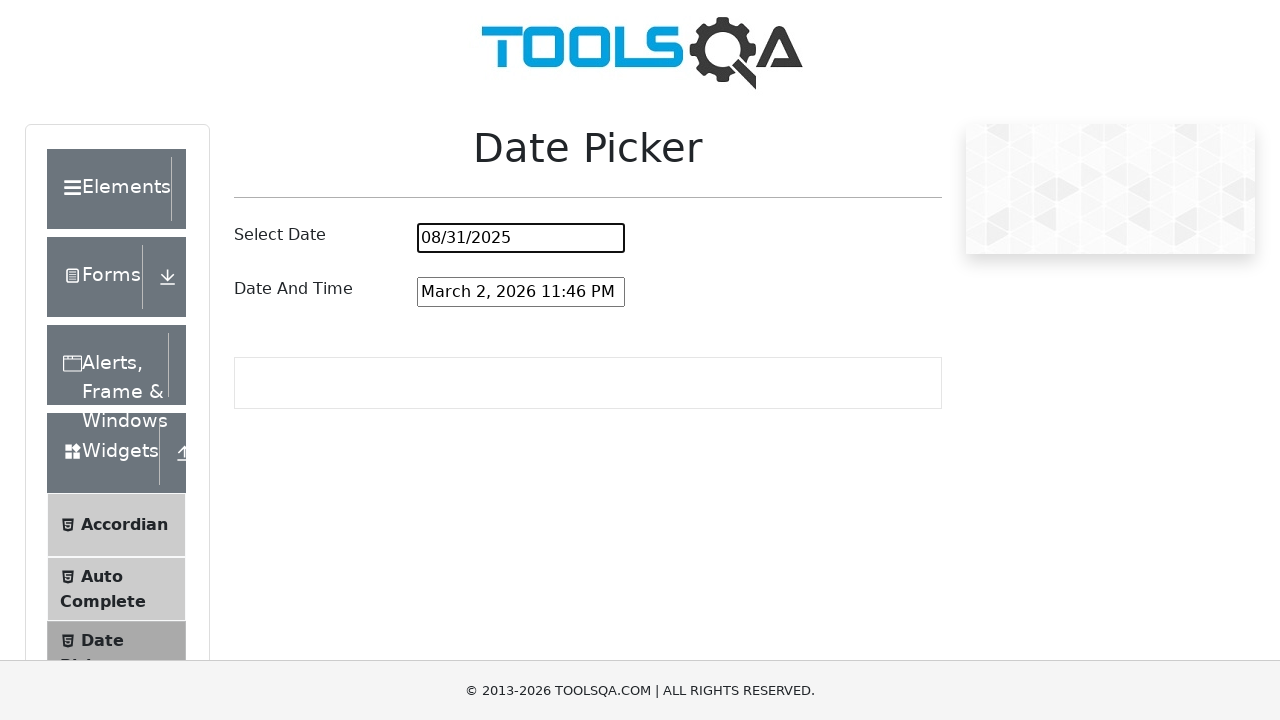

Verified last date (08/31/2025) was correctly set
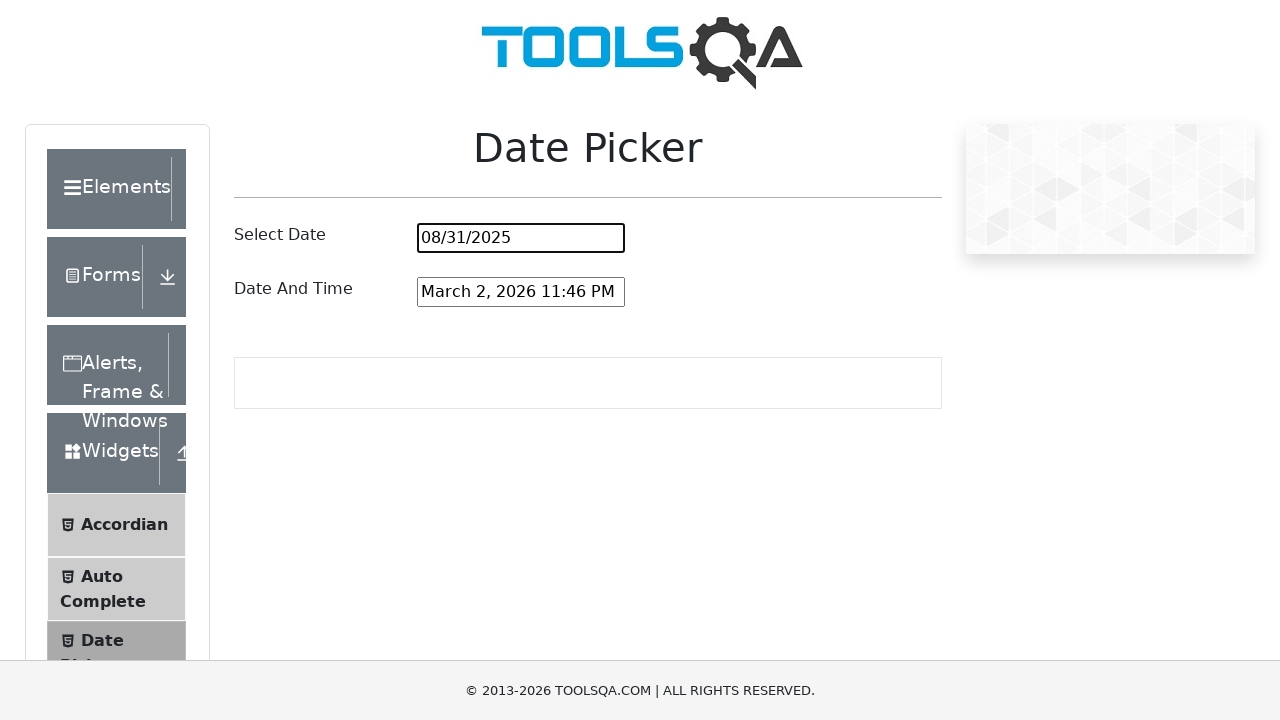

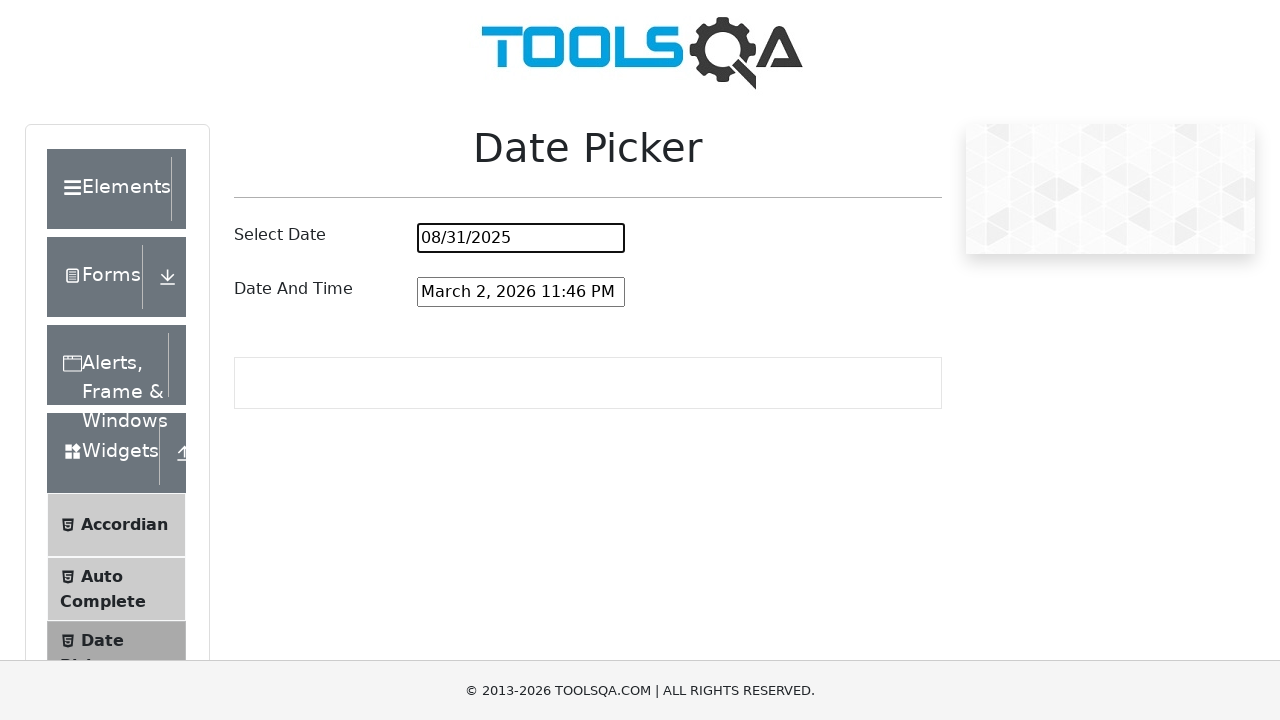